Navigates to the All Courses page and counts the number of courses displayed

Starting URL: https://alchemy.hguy.co/lms

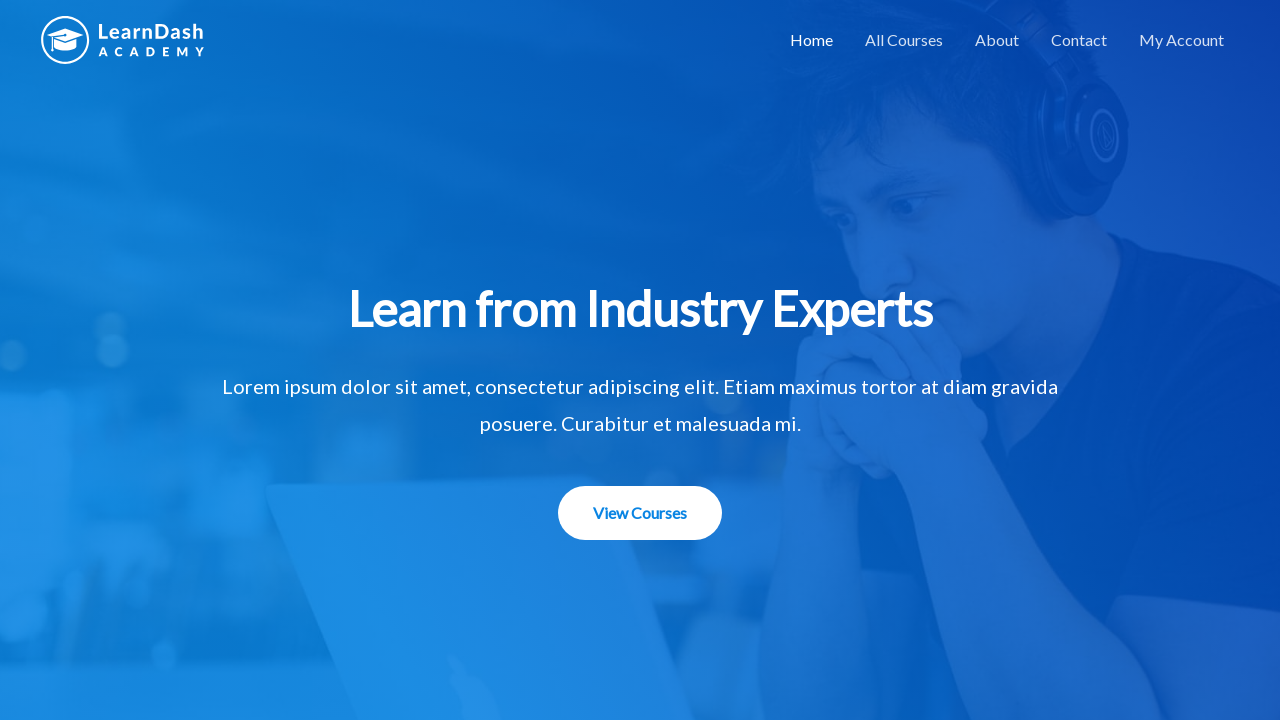

Clicked on 'All Courses' menu item at (904, 40) on li#menu-item-1508 > a
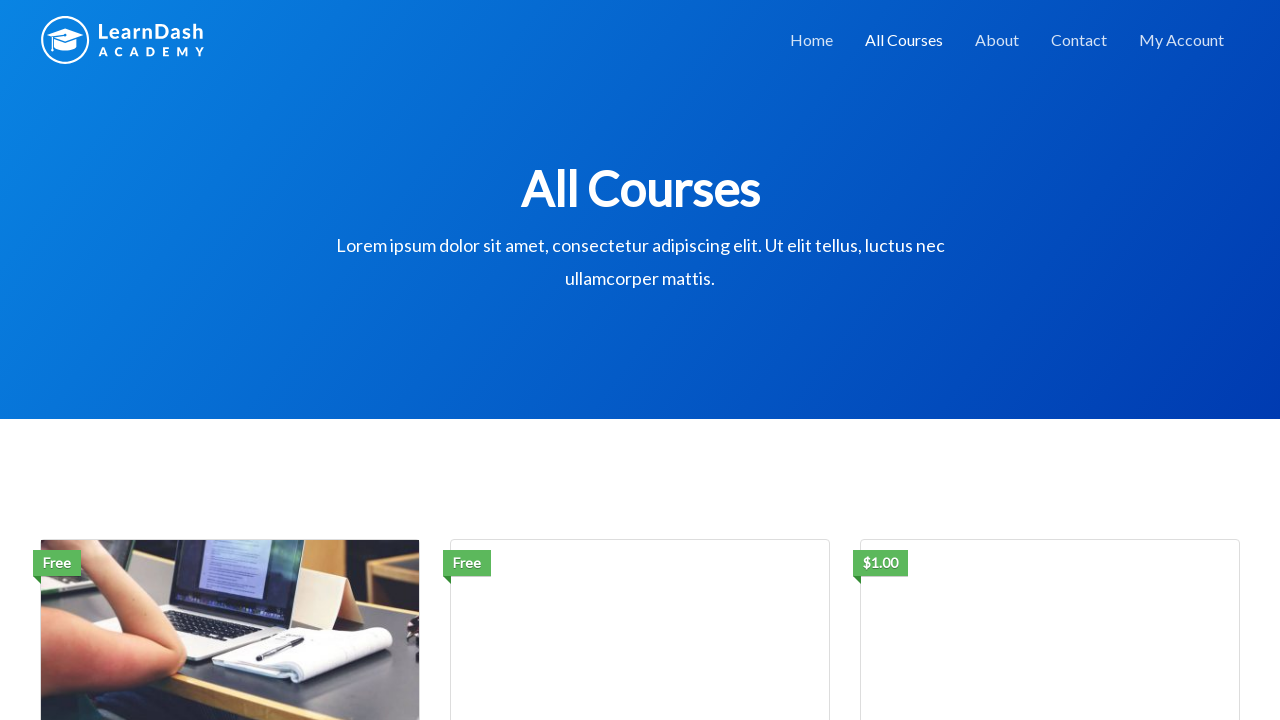

Waited for course thumbnails to load
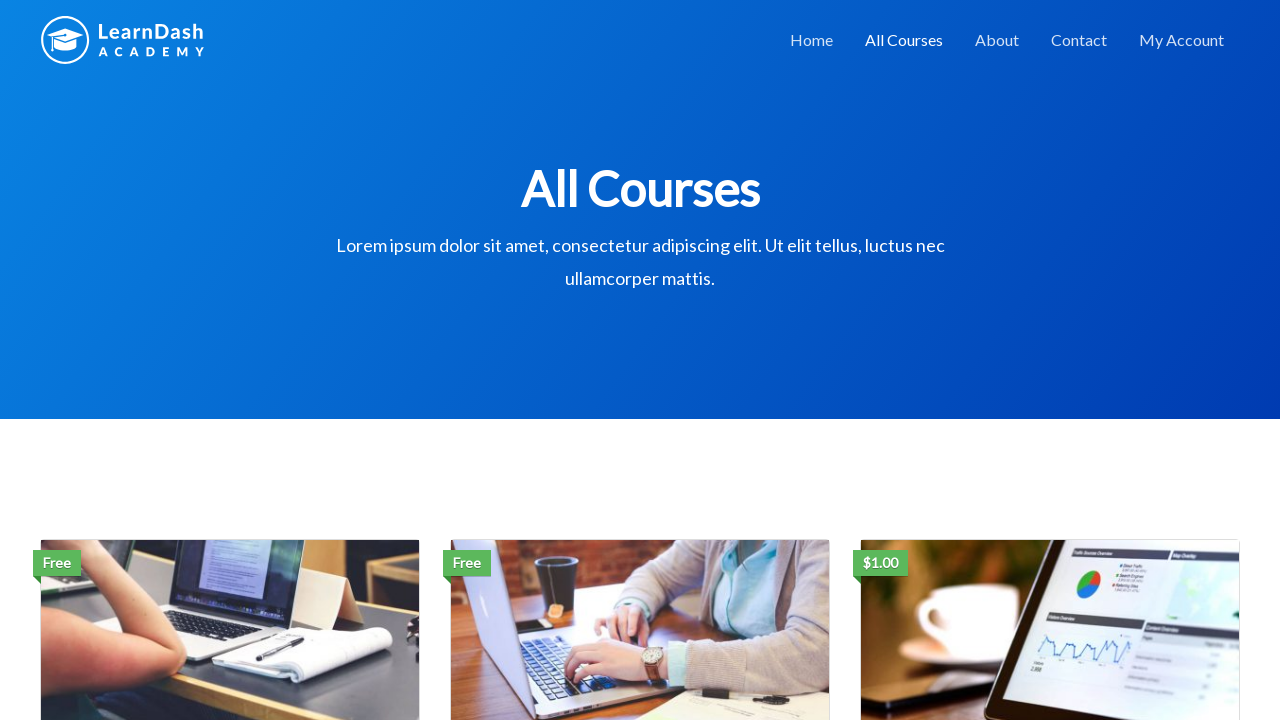

Retrieved all course thumbnail elements from the page
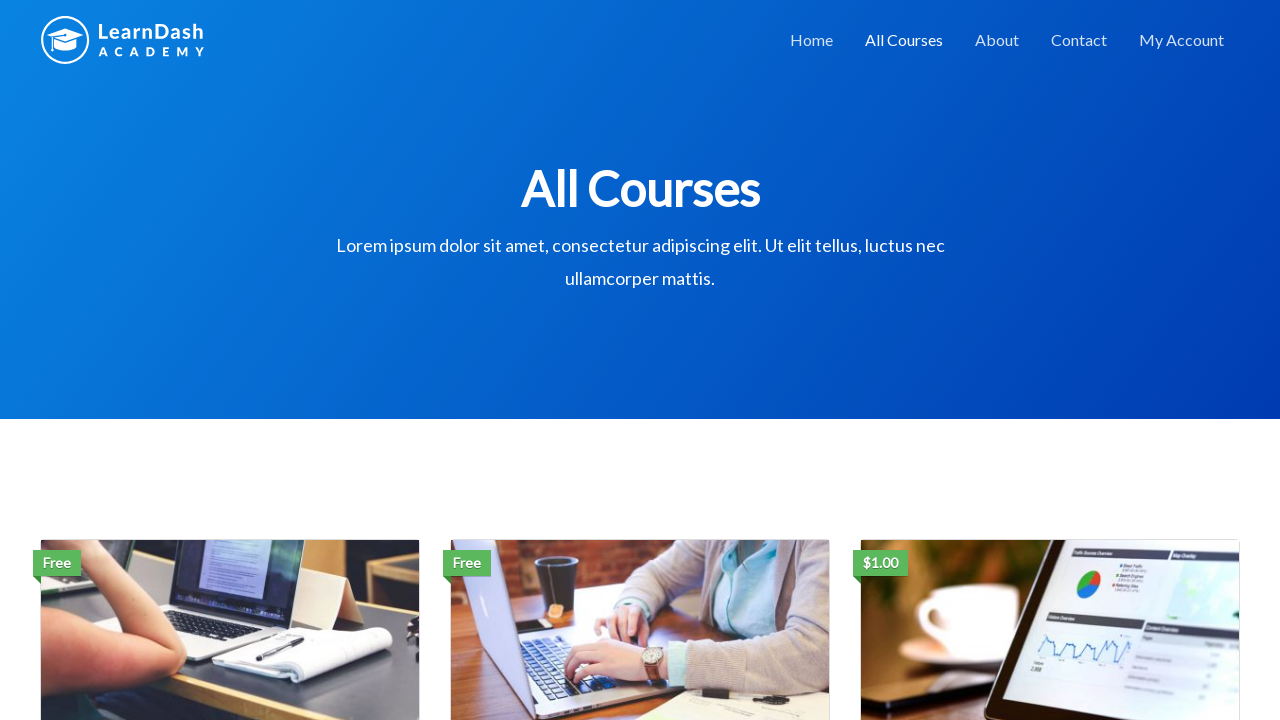

Counted 3 courses displayed on the All Courses page
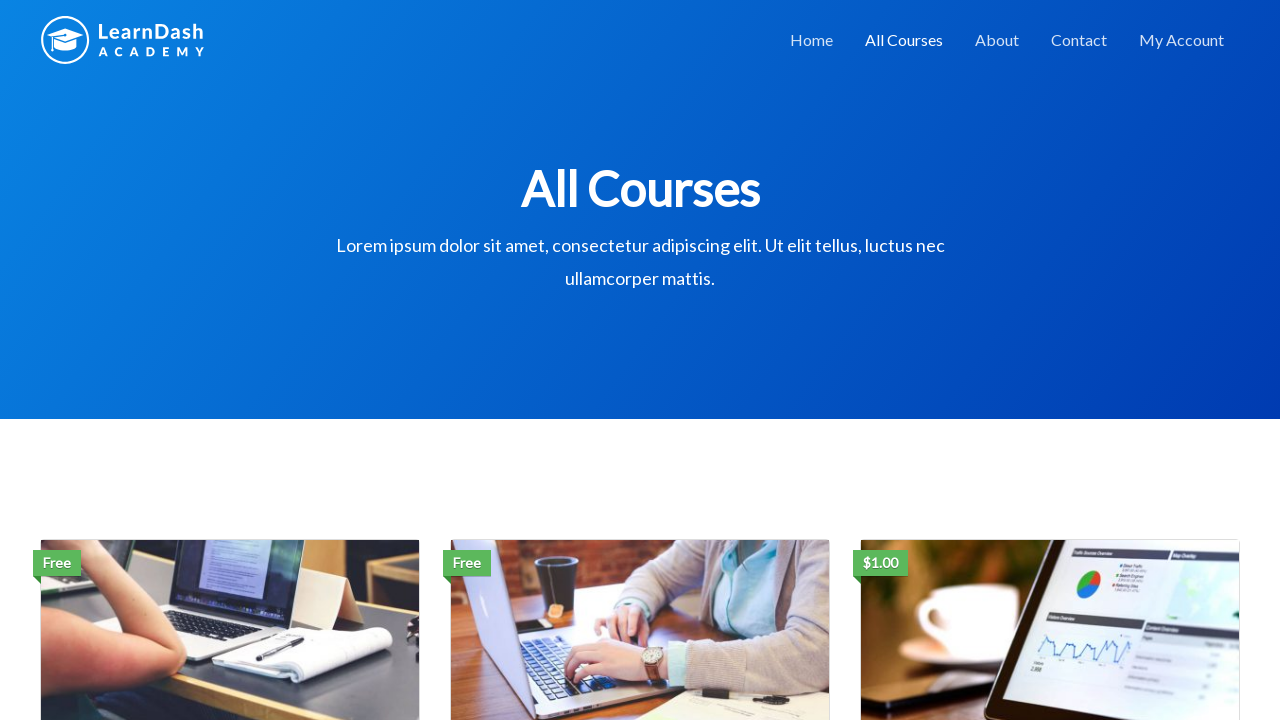

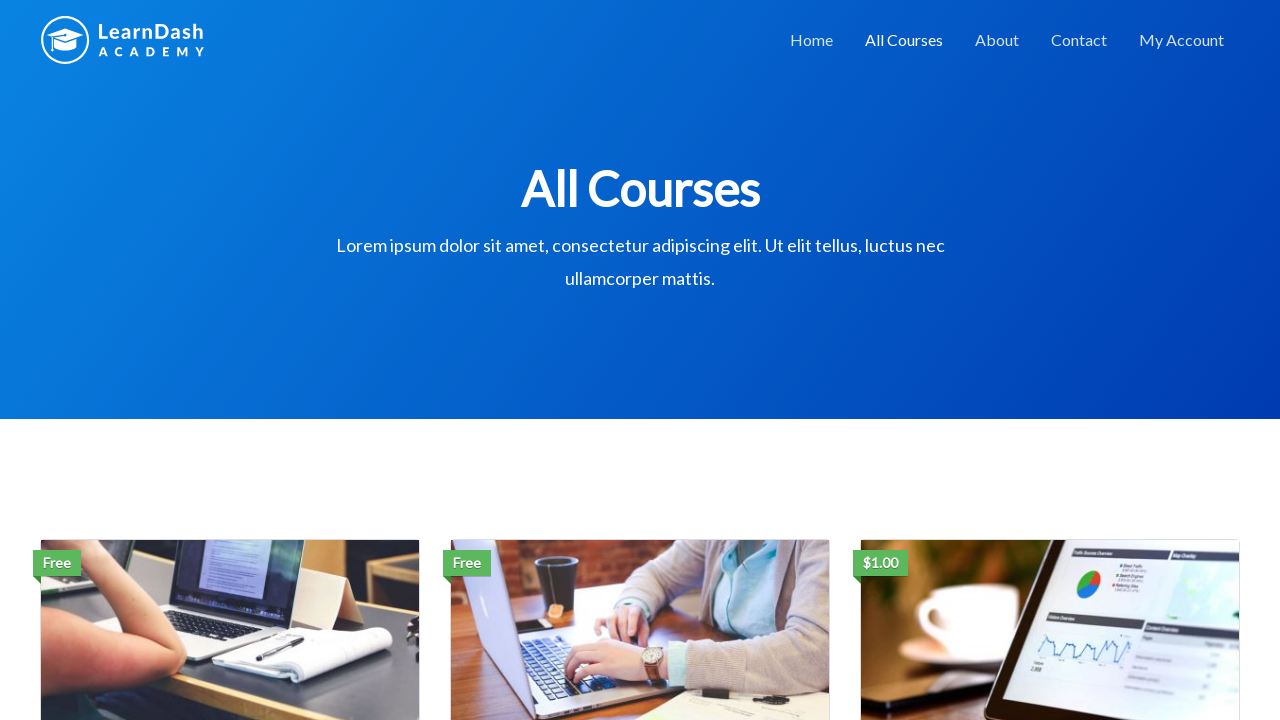